Navigates to SpiceJet airline website and verifies the page loads successfully

Starting URL: https://www.spicejet.com/

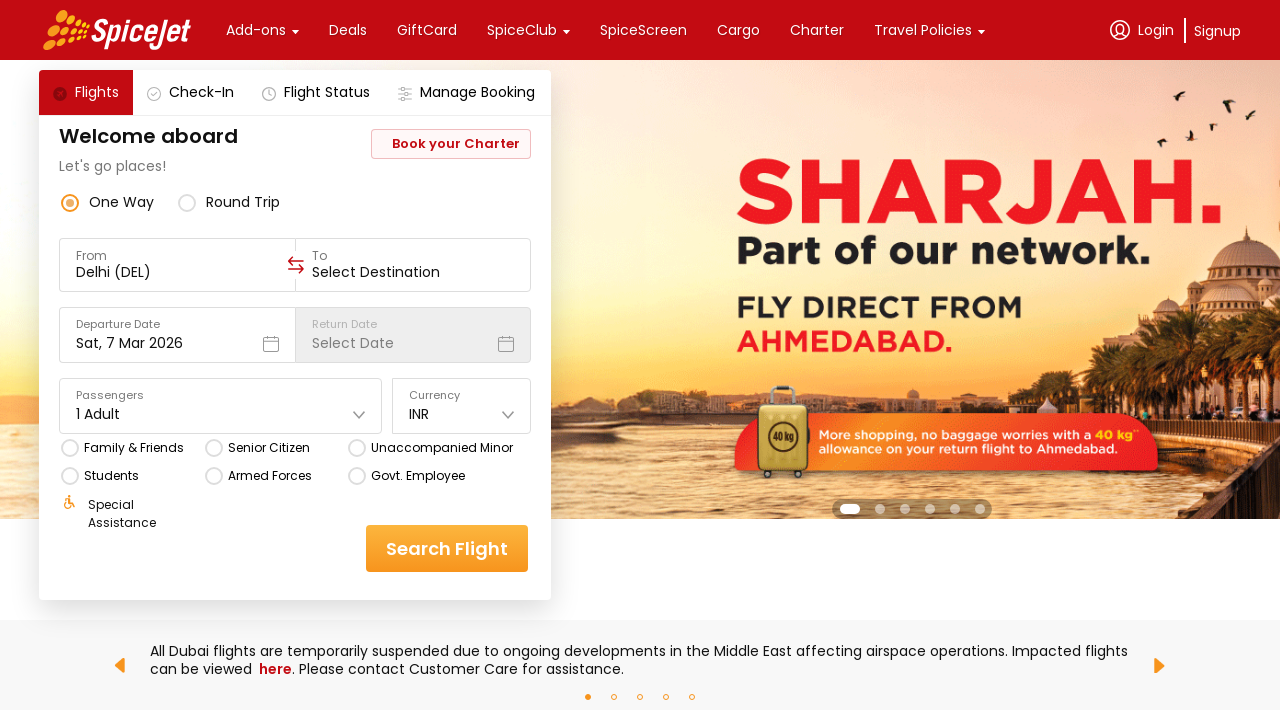

SpiceJet website page loaded (domcontentloaded state reached)
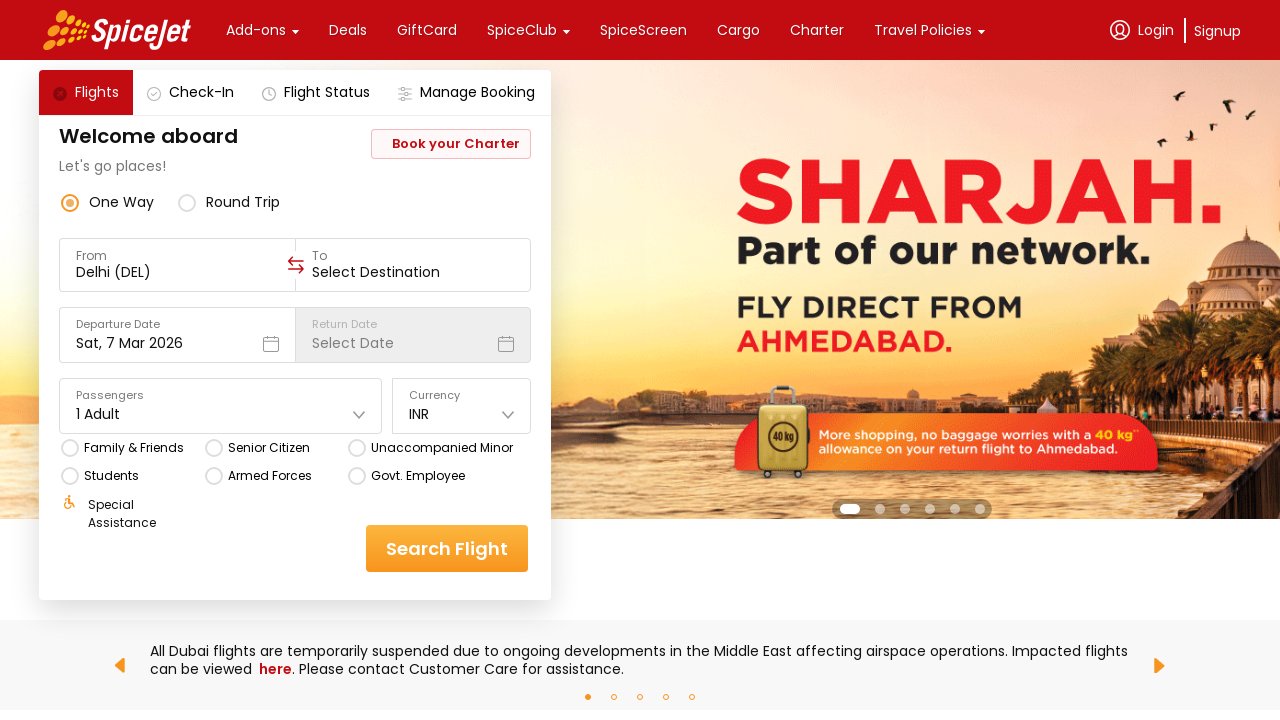

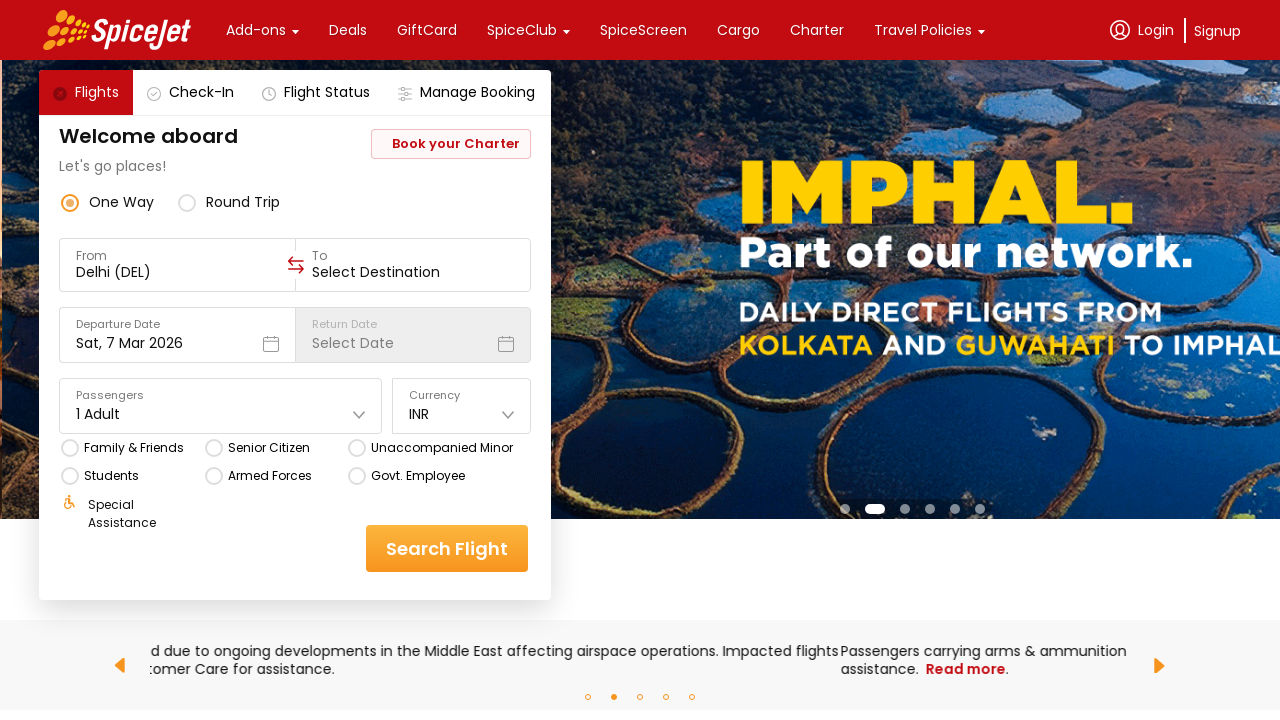